Tests that new todo items are appended to the bottom of the list and the counter shows correct count

Starting URL: https://demo.playwright.dev/todomvc

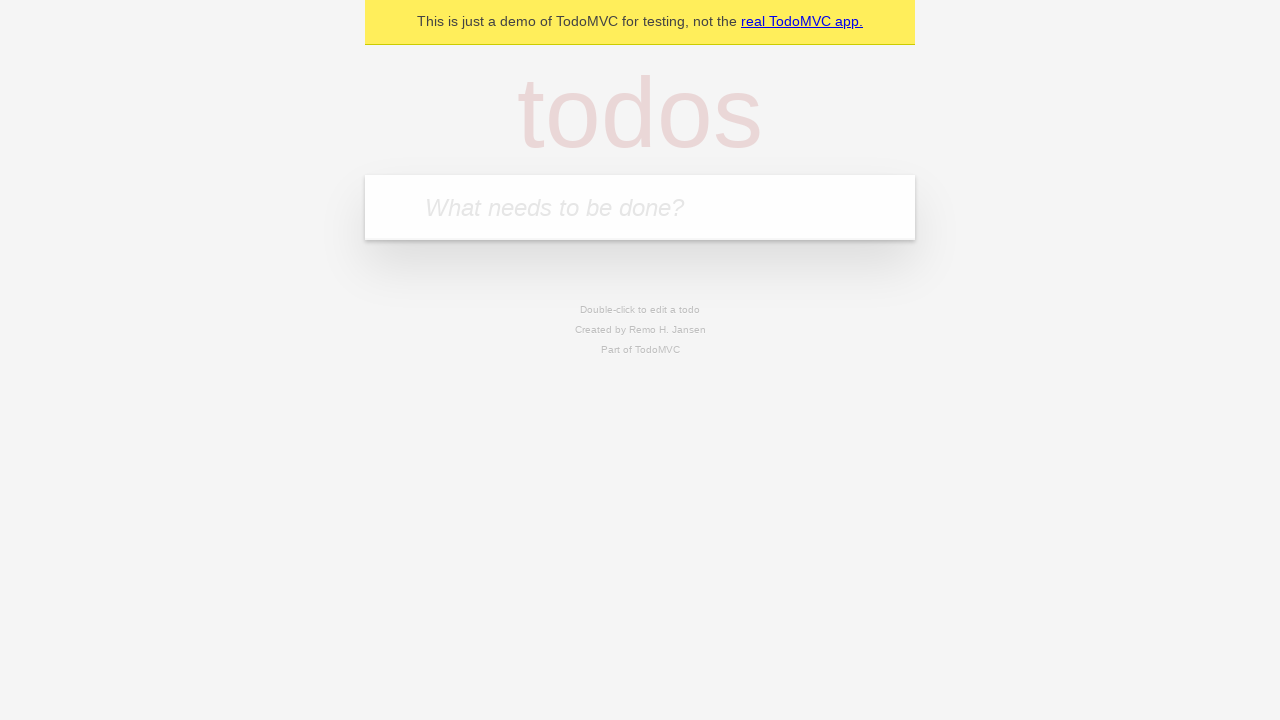

Located the todo input field
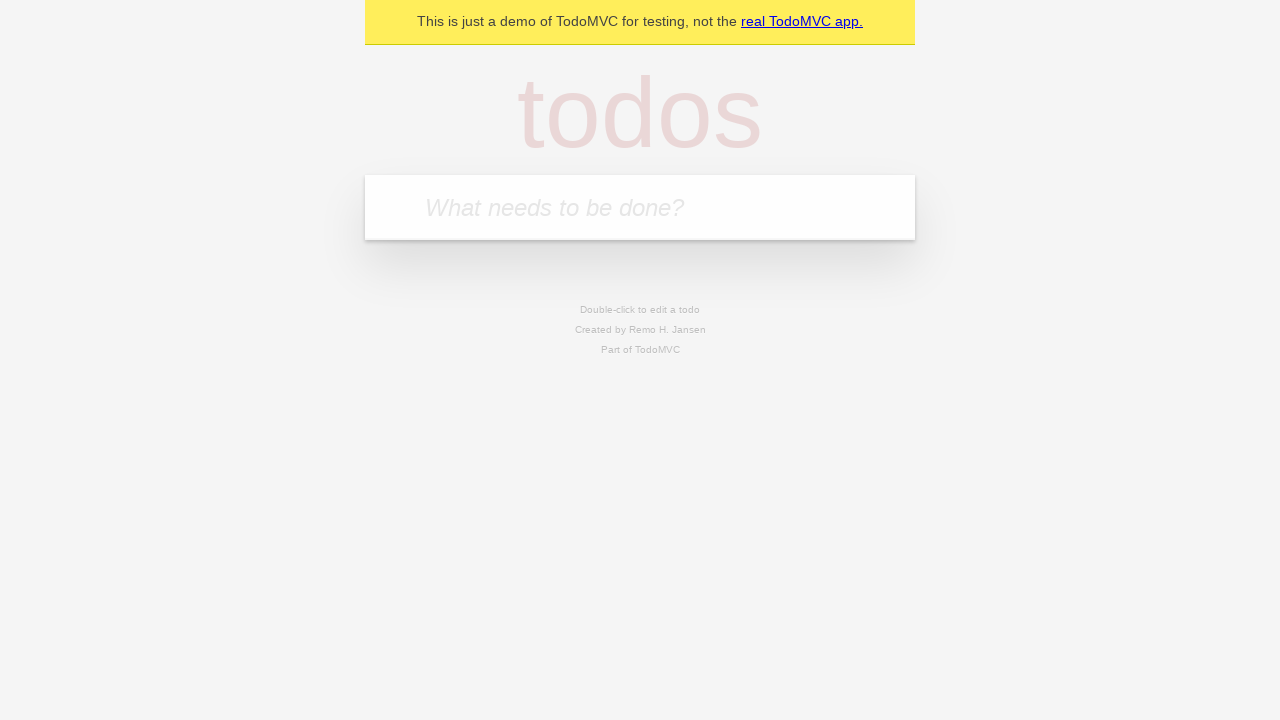

Filled todo input with 'buy some cheese' on internal:attr=[placeholder="What needs to be done?"i]
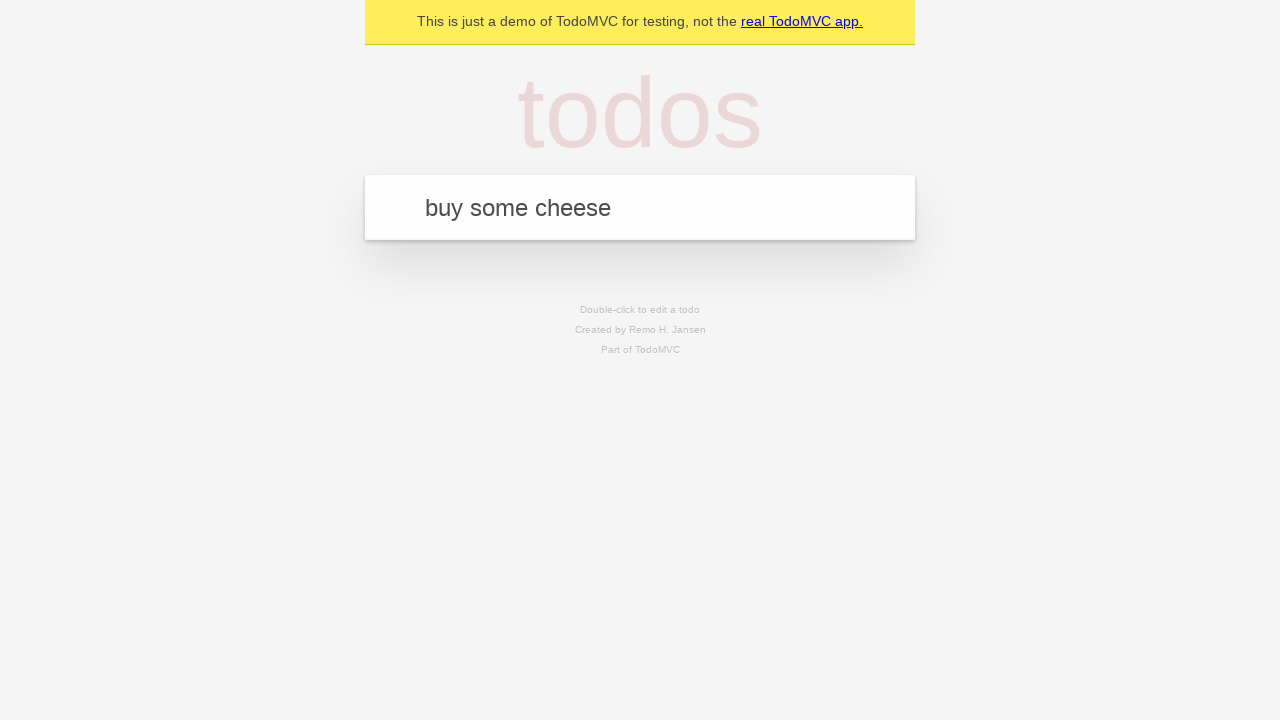

Pressed Enter to add todo item 'buy some cheese' on internal:attr=[placeholder="What needs to be done?"i]
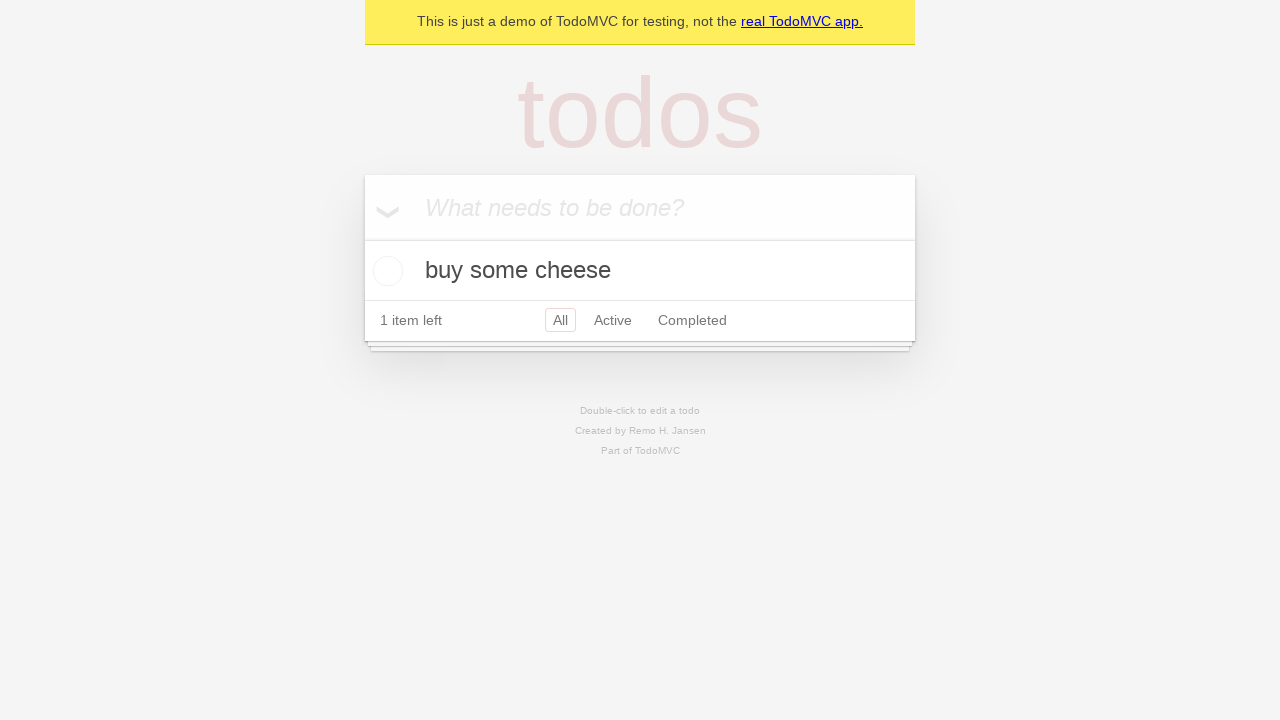

Filled todo input with 'feed the cat' on internal:attr=[placeholder="What needs to be done?"i]
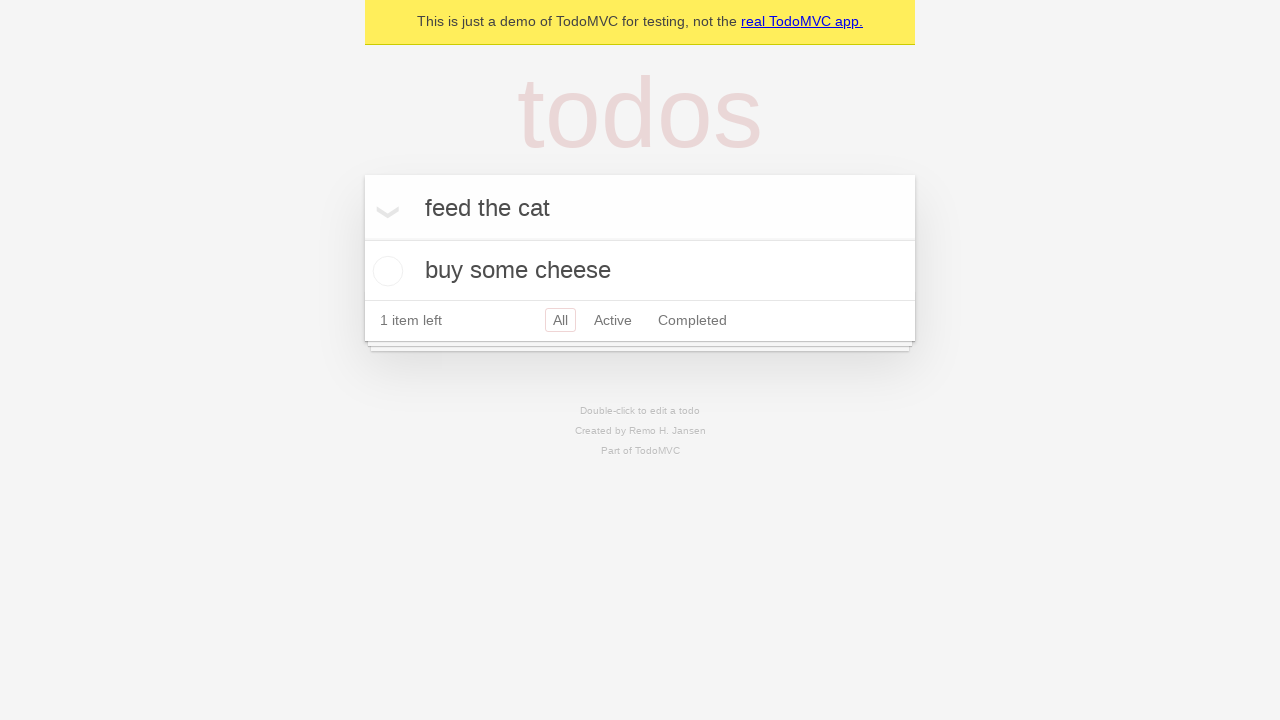

Pressed Enter to add todo item 'feed the cat' on internal:attr=[placeholder="What needs to be done?"i]
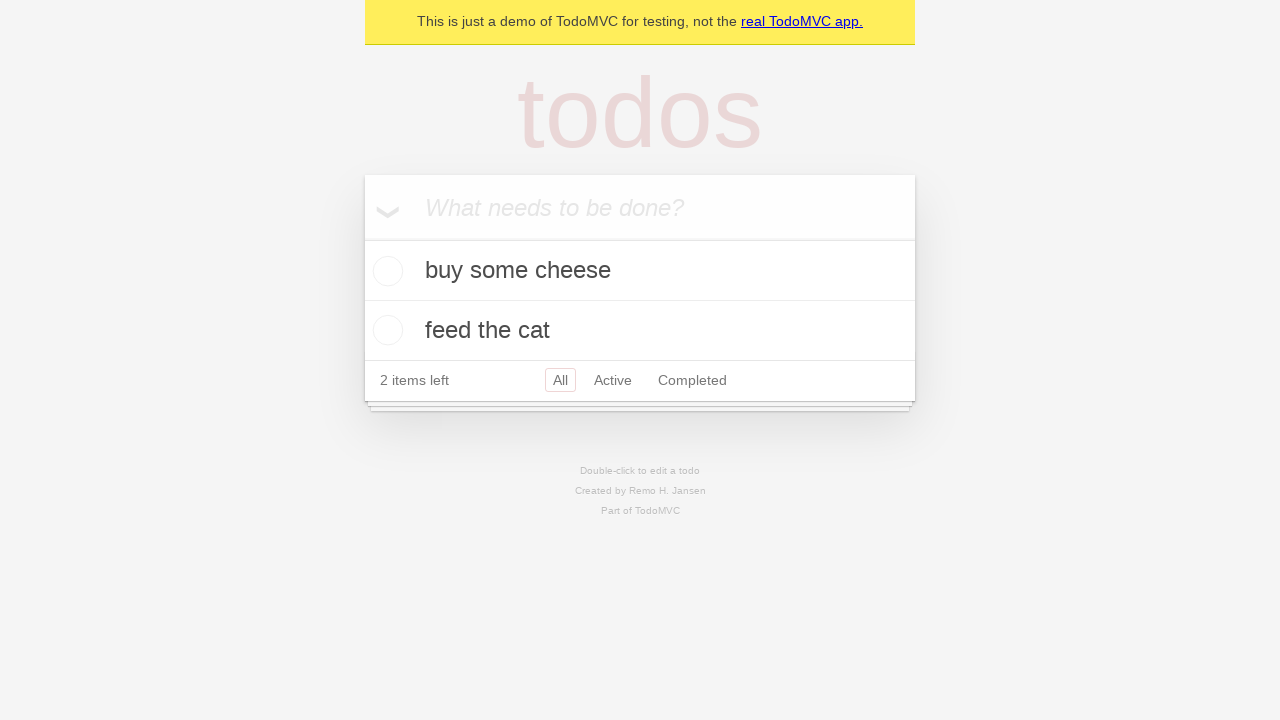

Filled todo input with 'book a doctors appointment' on internal:attr=[placeholder="What needs to be done?"i]
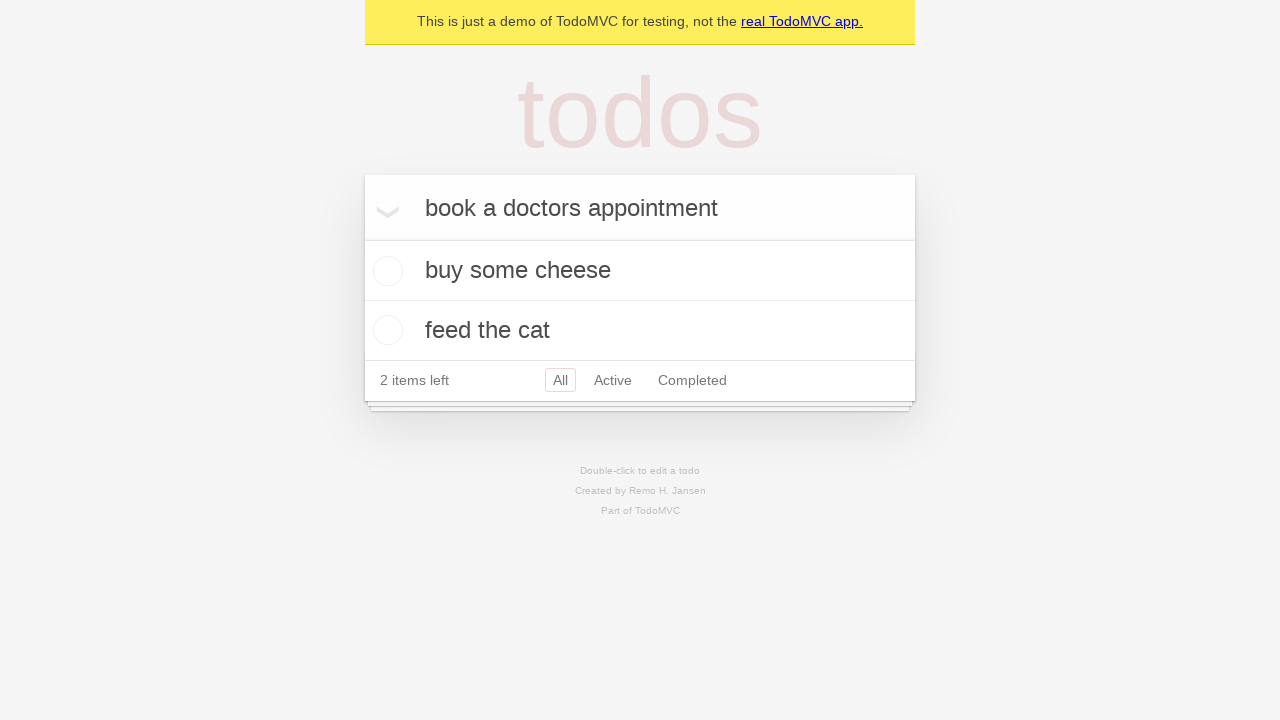

Pressed Enter to add todo item 'book a doctors appointment' on internal:attr=[placeholder="What needs to be done?"i]
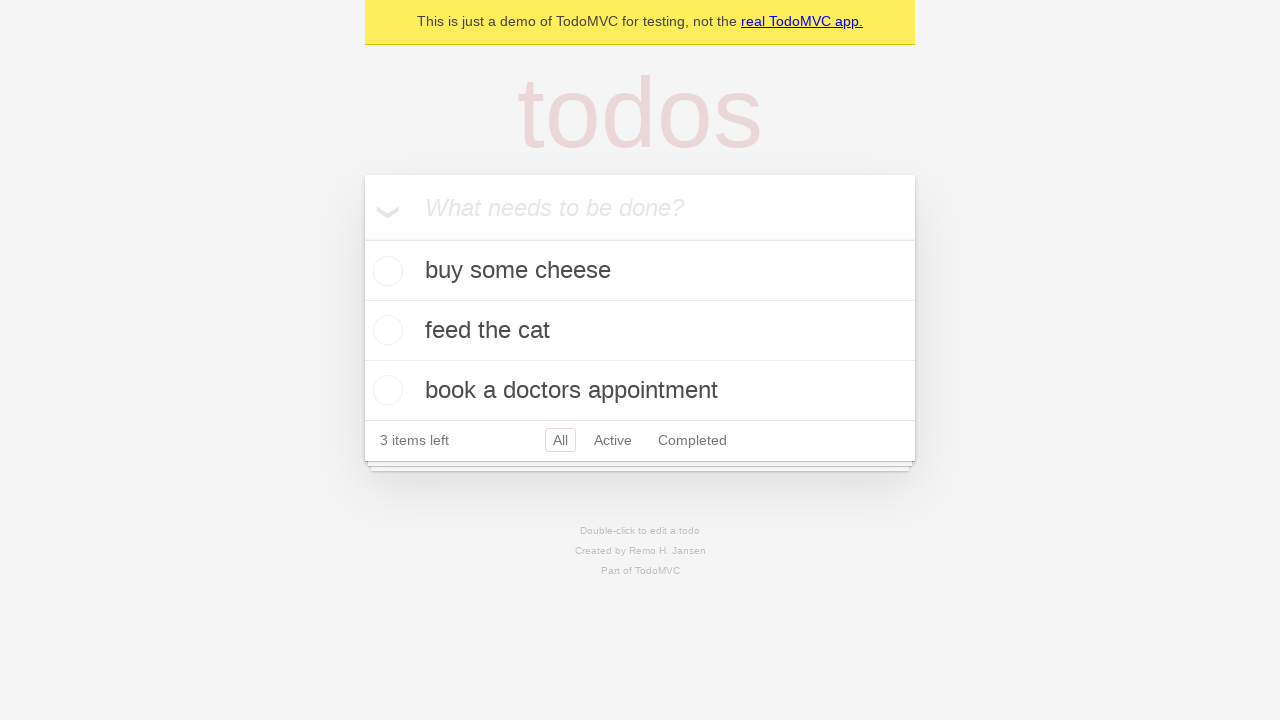

Verified that todo counter displays '3 items left'
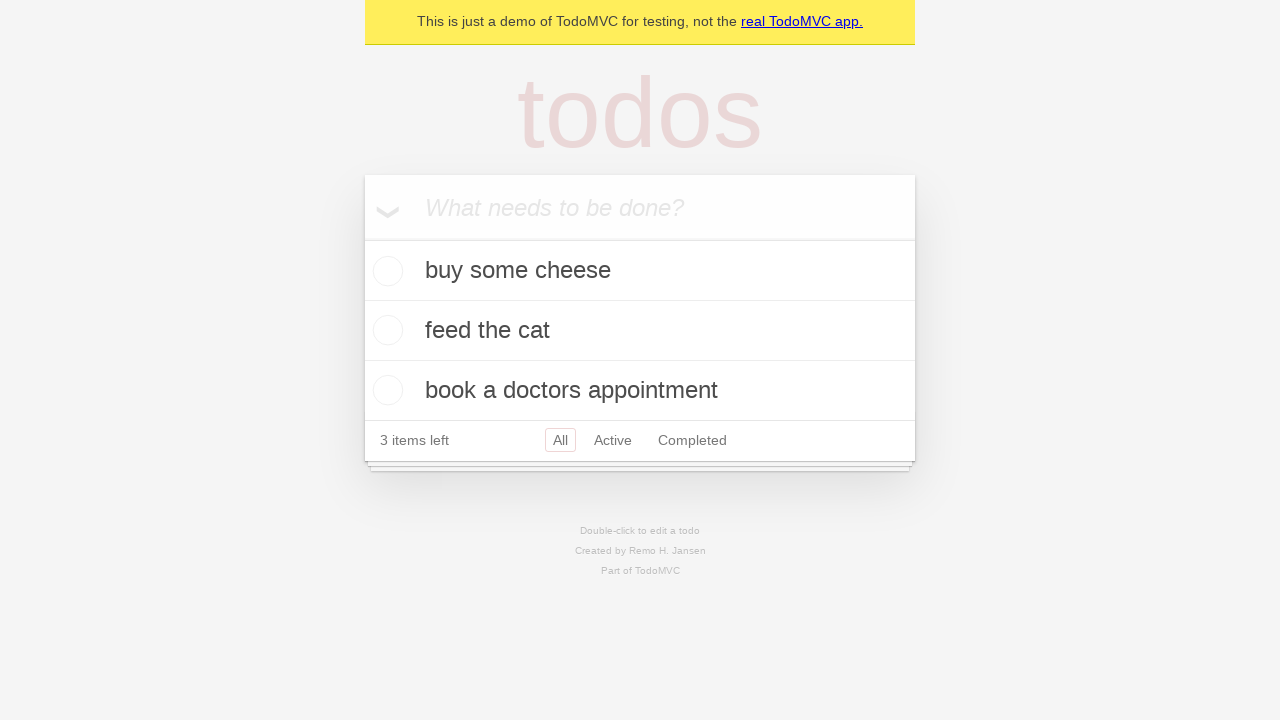

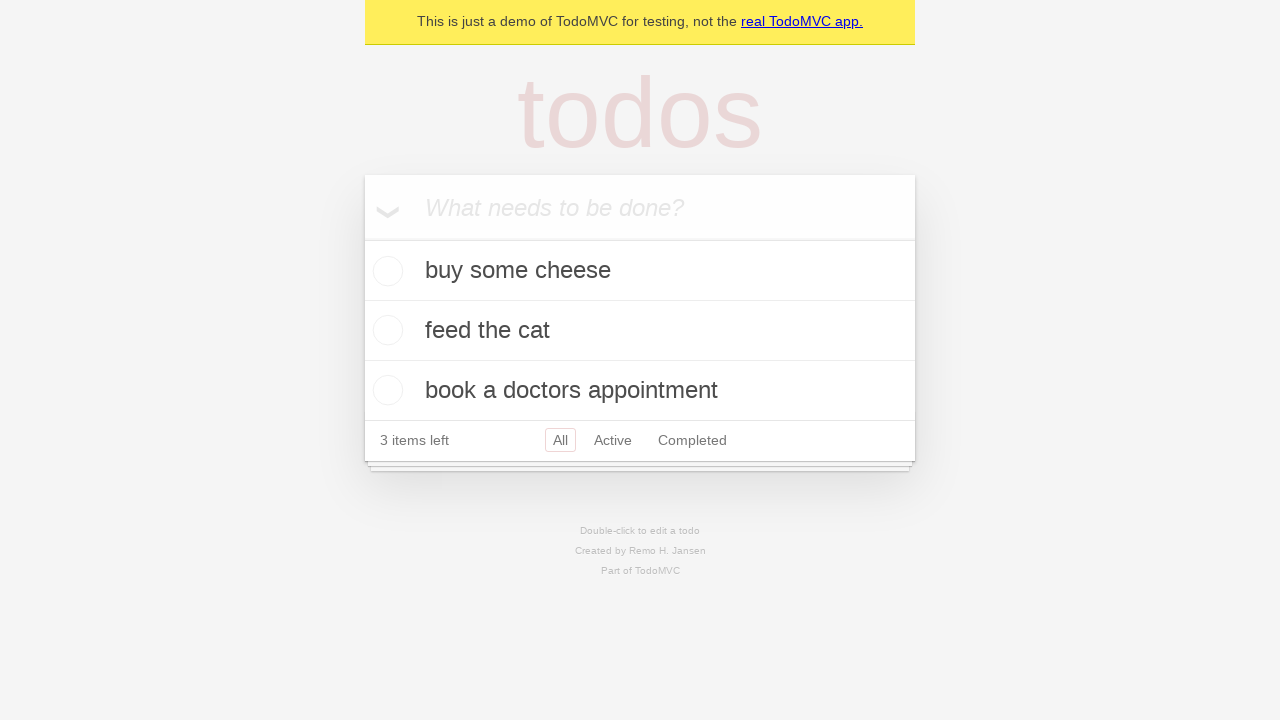